Navigates to Rahul Shetty Academy website and retrieves the page title and current URL

Starting URL: https://rahulshettyacademy.com

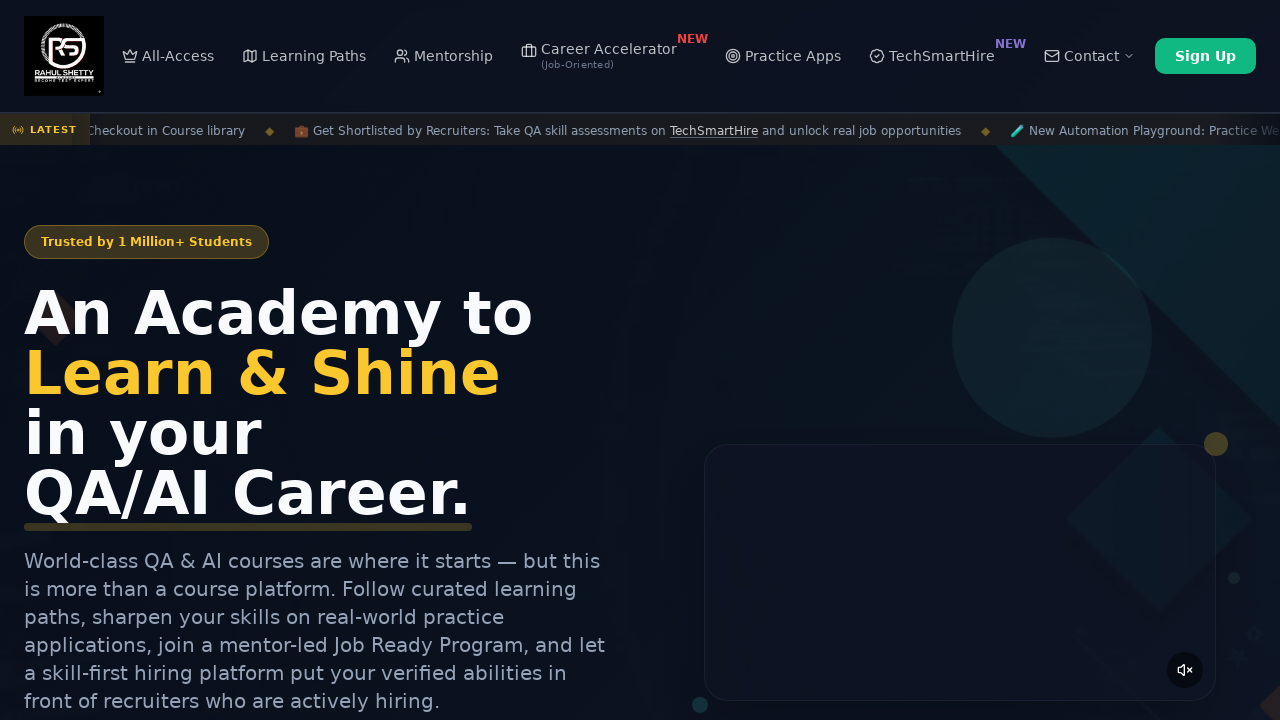

Waited for page to load with domcontentloaded state
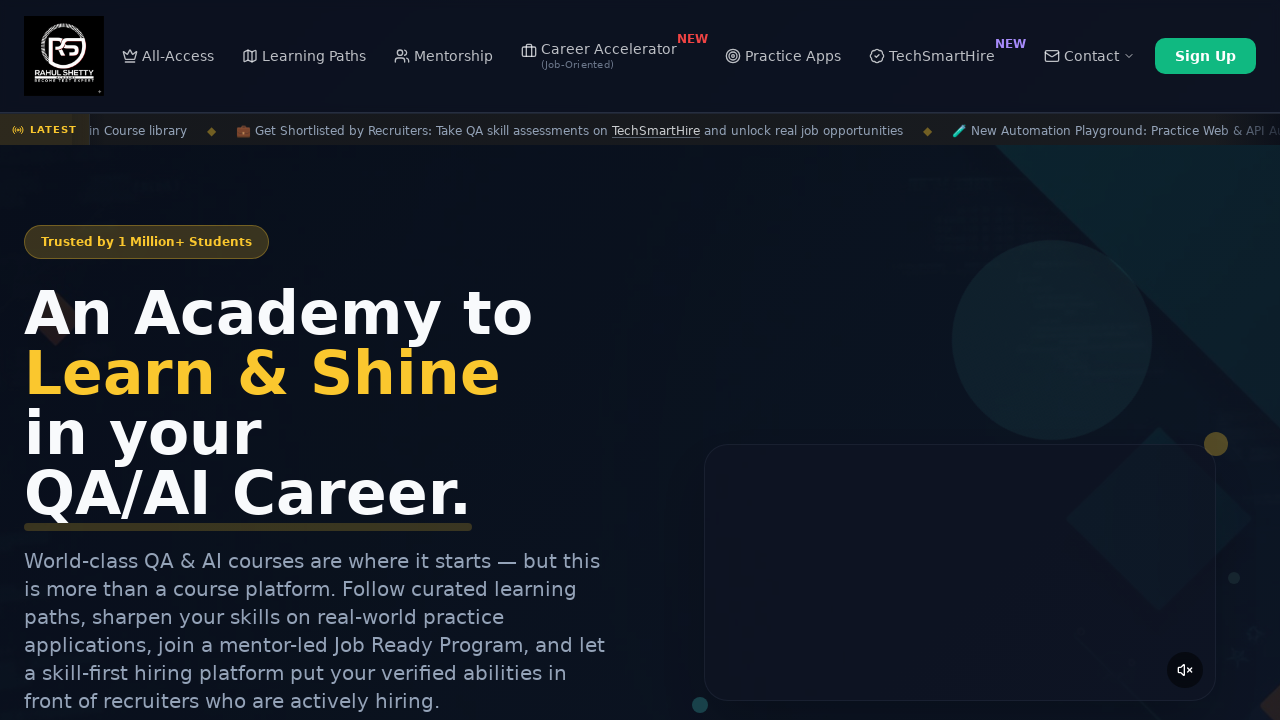

Retrieved page title: Rahul Shetty Academy | QA Automation, Playwright, AI Testing & Online Training
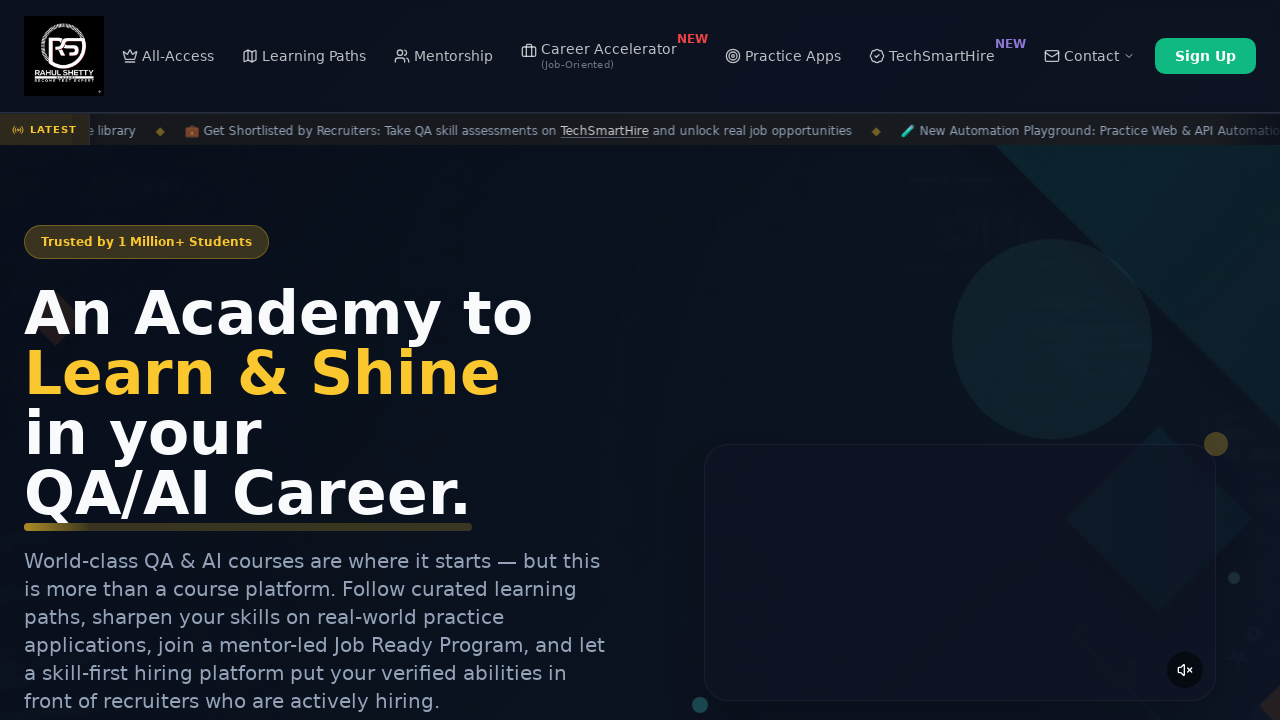

Retrieved current URL: https://rahulshettyacademy.com/
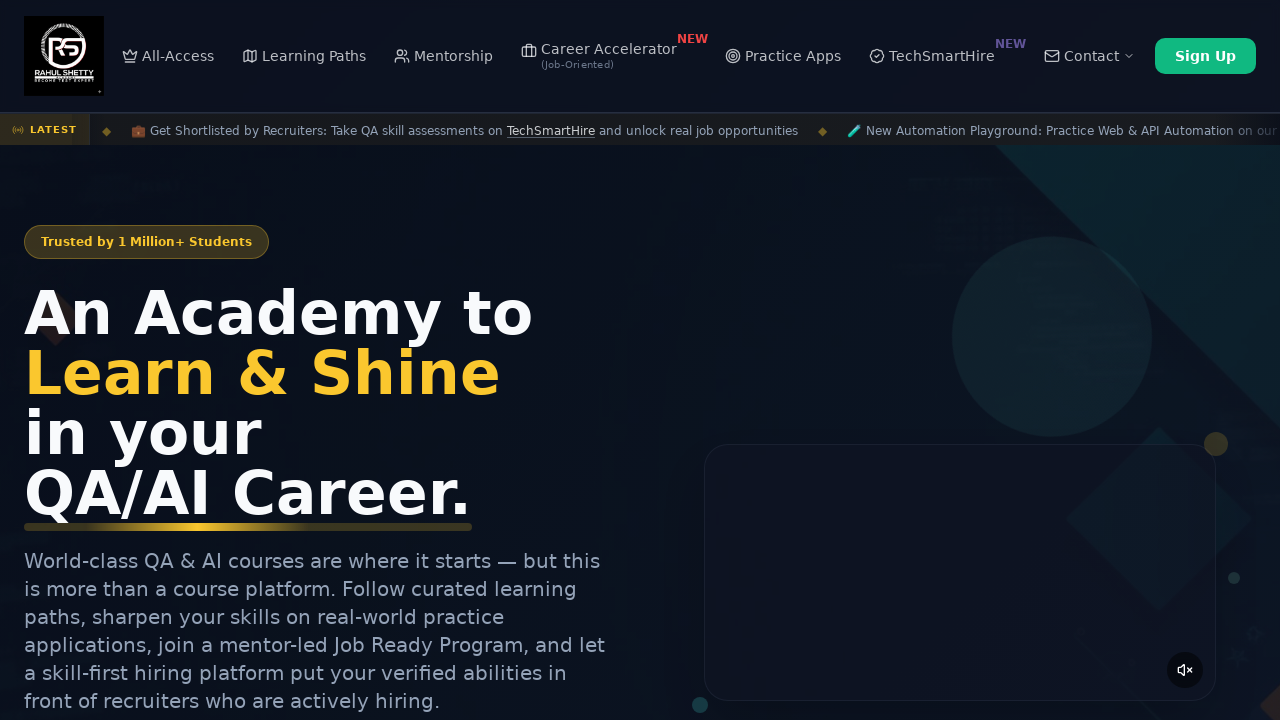

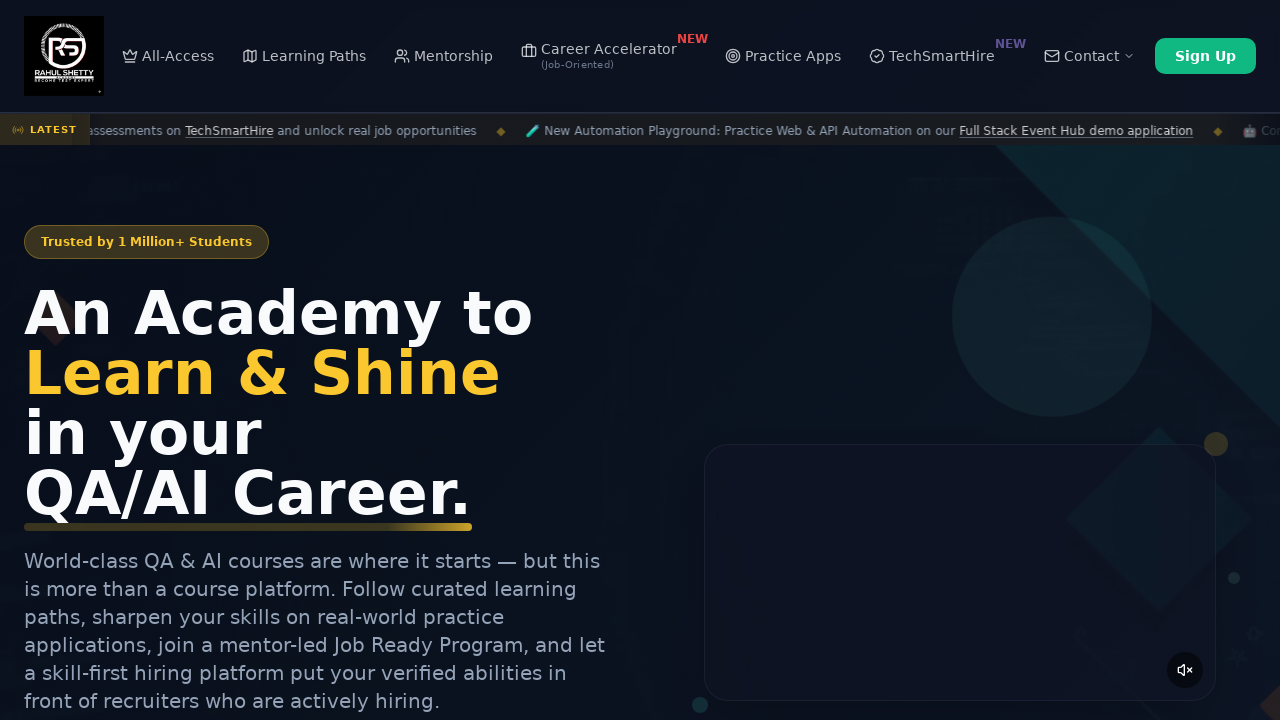